Tests link navigation by finding links within specific page sections (footer column), opening each link in a new tab using keyboard shortcuts, and verifying the tabs open correctly by switching between them.

Starting URL: http://qaclickacademy.com/practice.php

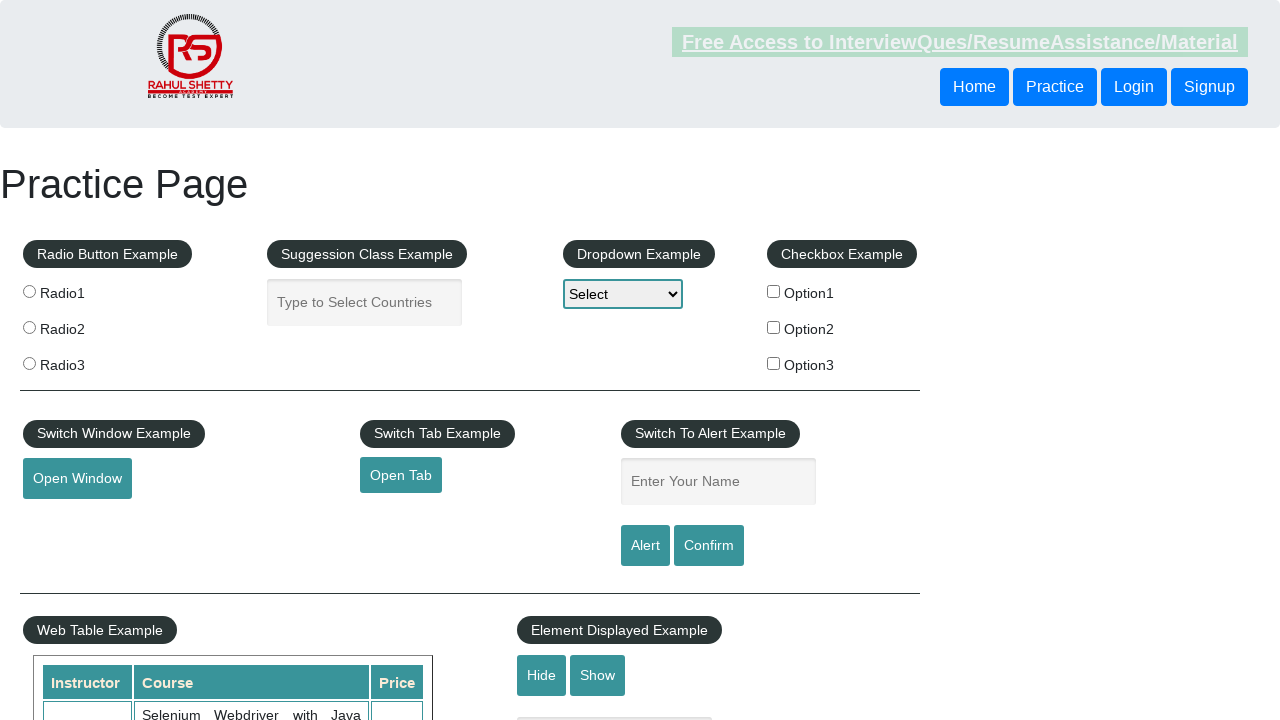

Waited for footer section (#gf-BIG) to load
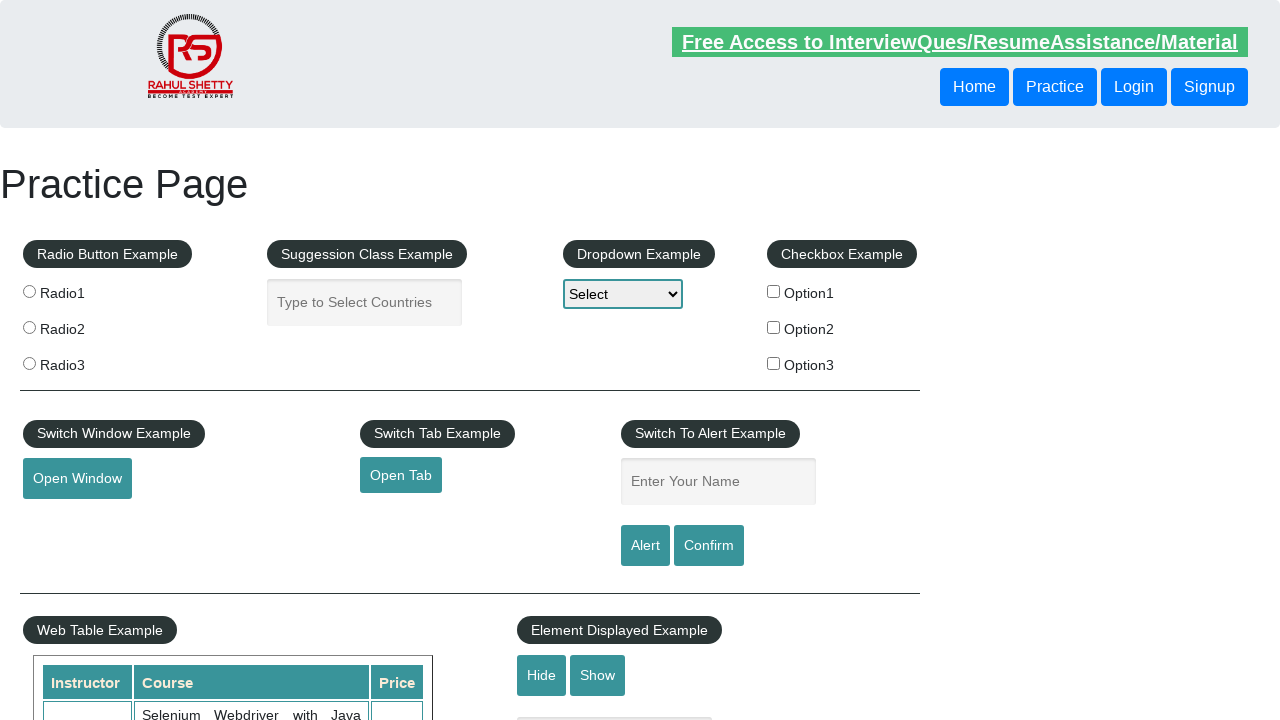

Located footer section (#gf-BIG)
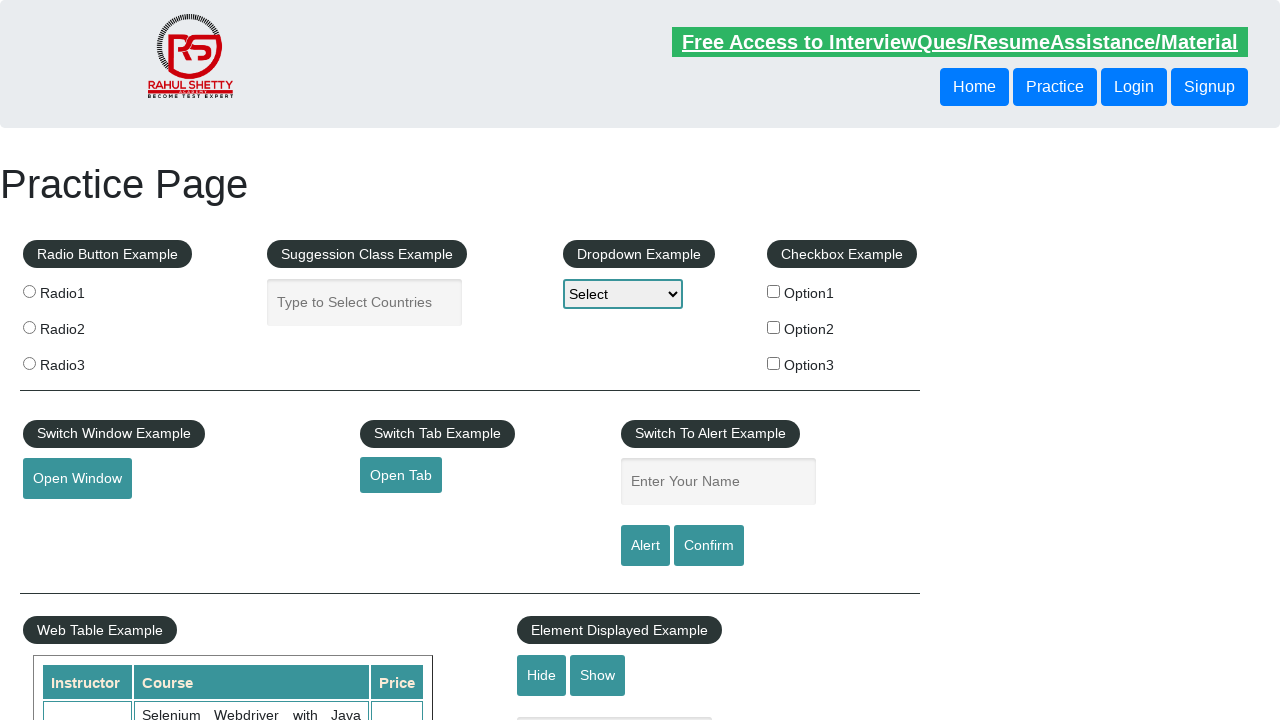

Located first column in footer table
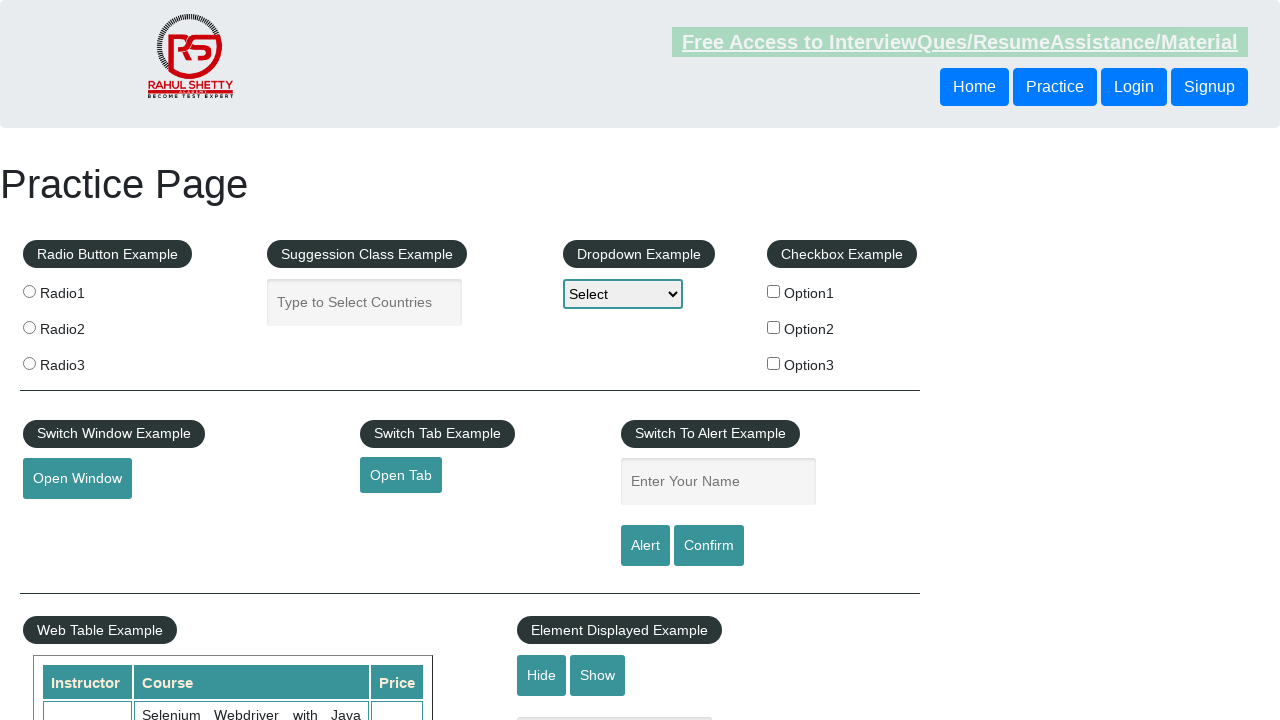

Found 5 links in footer column
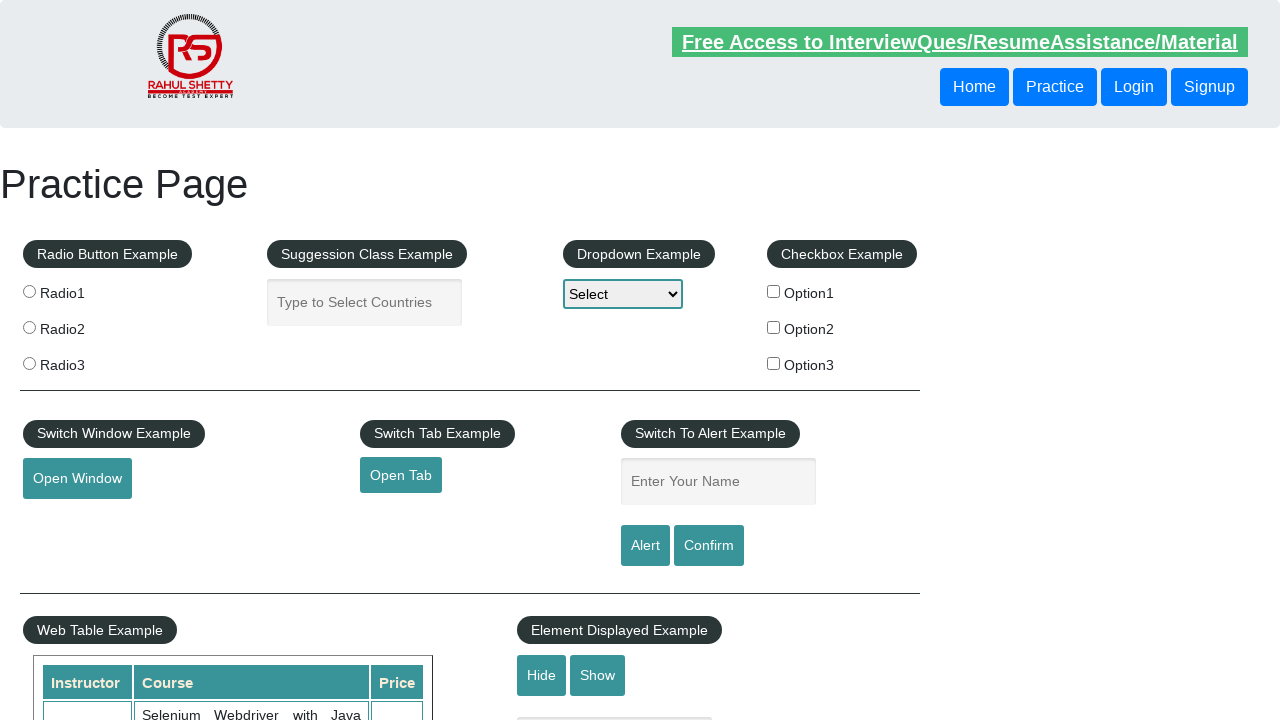

Opened link 1 in new tab using Ctrl+Click at (68, 520) on #gf-BIG >> xpath=//table/tbody/tr/td[1]/ul >> a >> nth=1
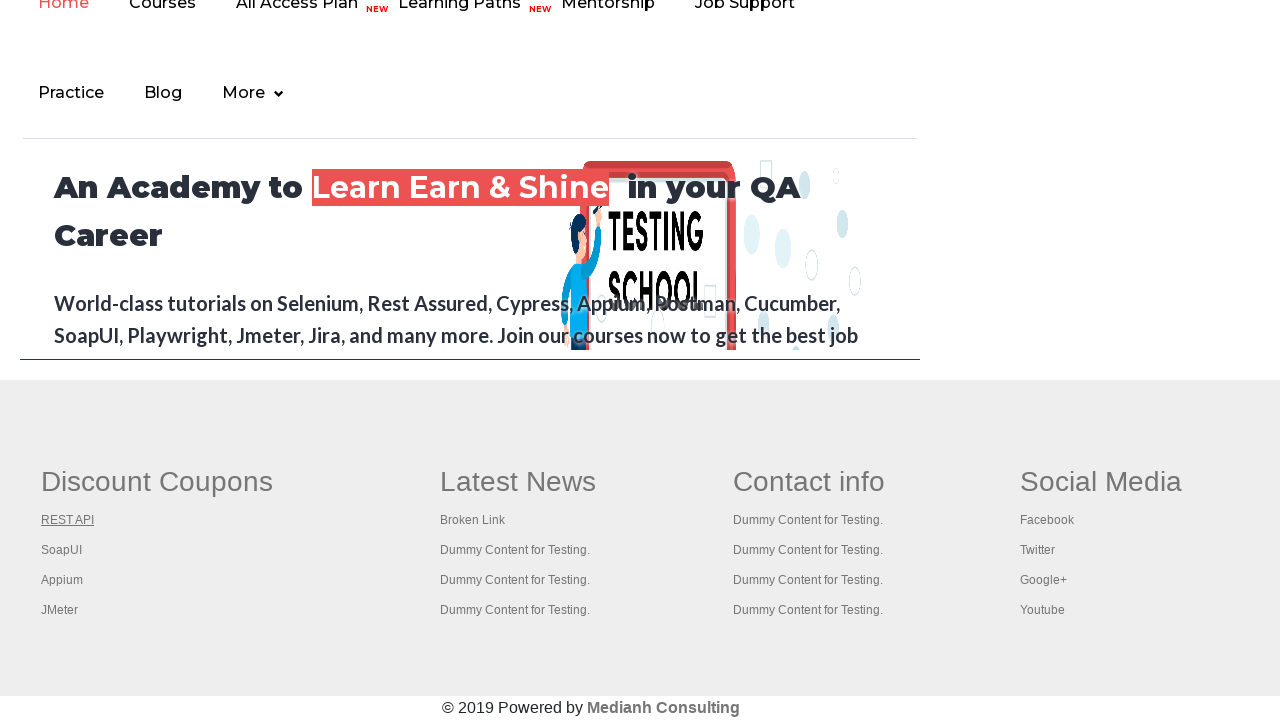

Waited 2 seconds for new tab to load
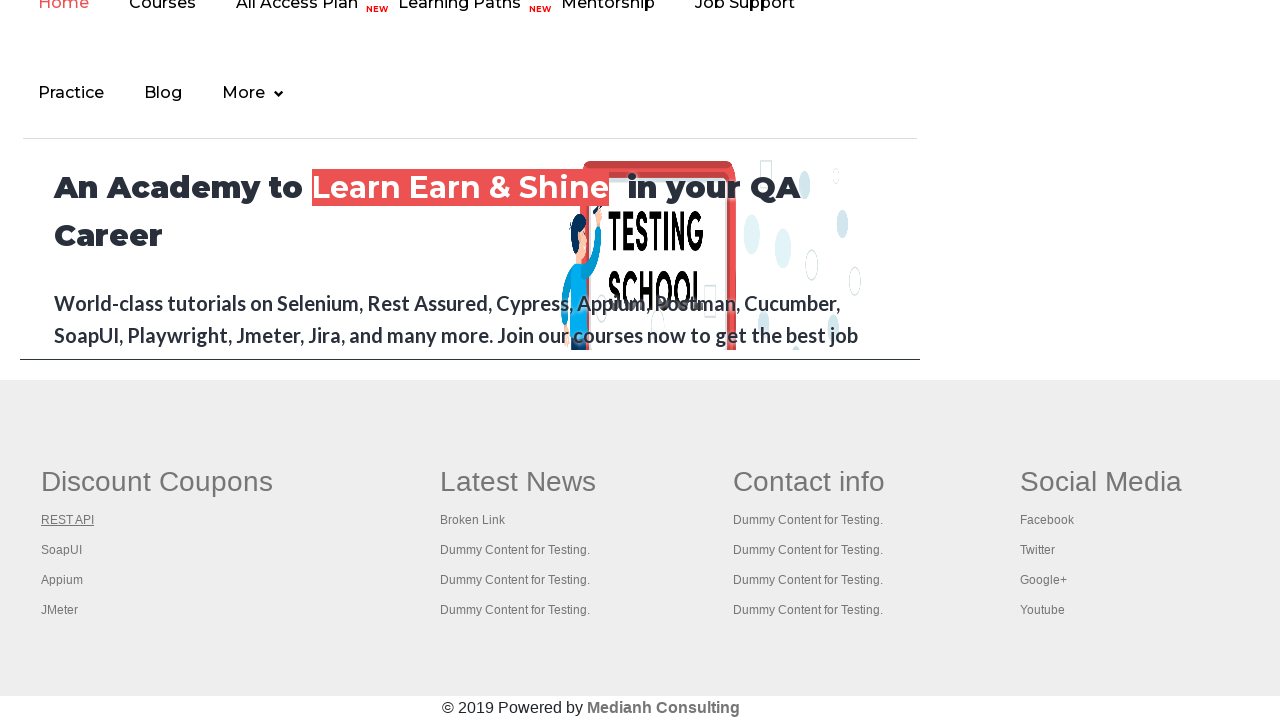

Opened link 2 in new tab using Ctrl+Click at (62, 550) on #gf-BIG >> xpath=//table/tbody/tr/td[1]/ul >> a >> nth=2
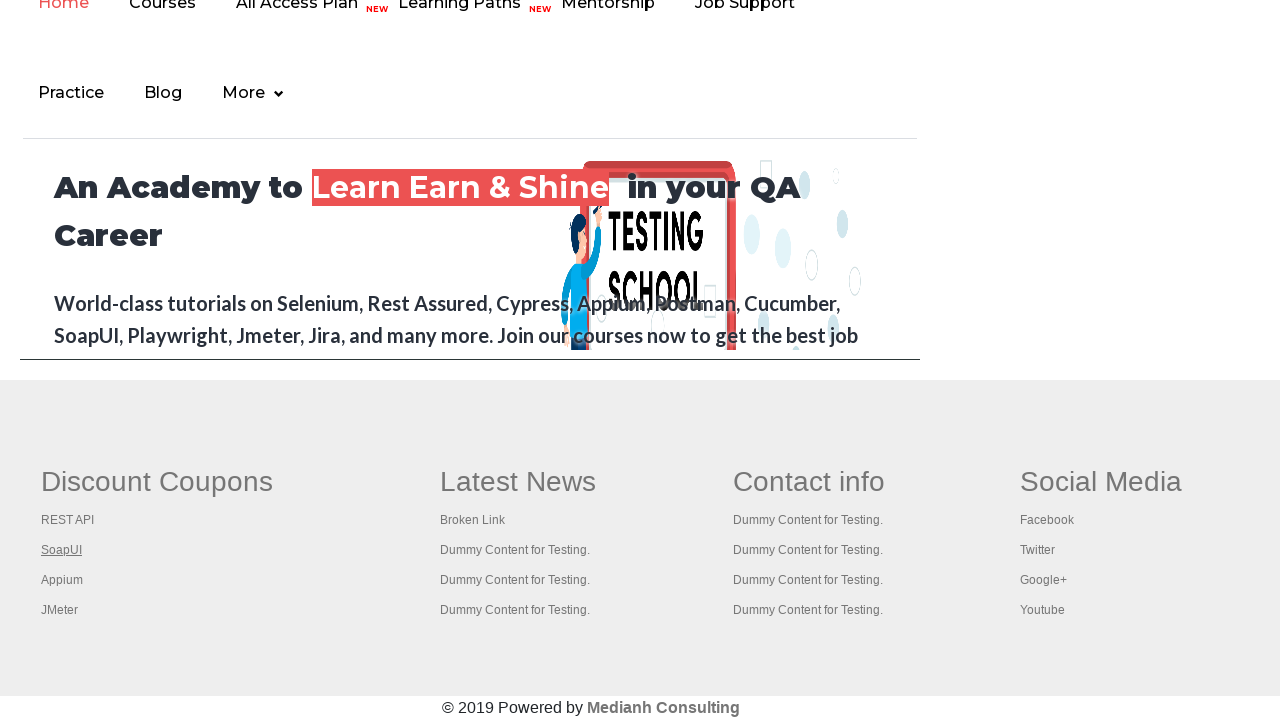

Waited 2 seconds for new tab to load
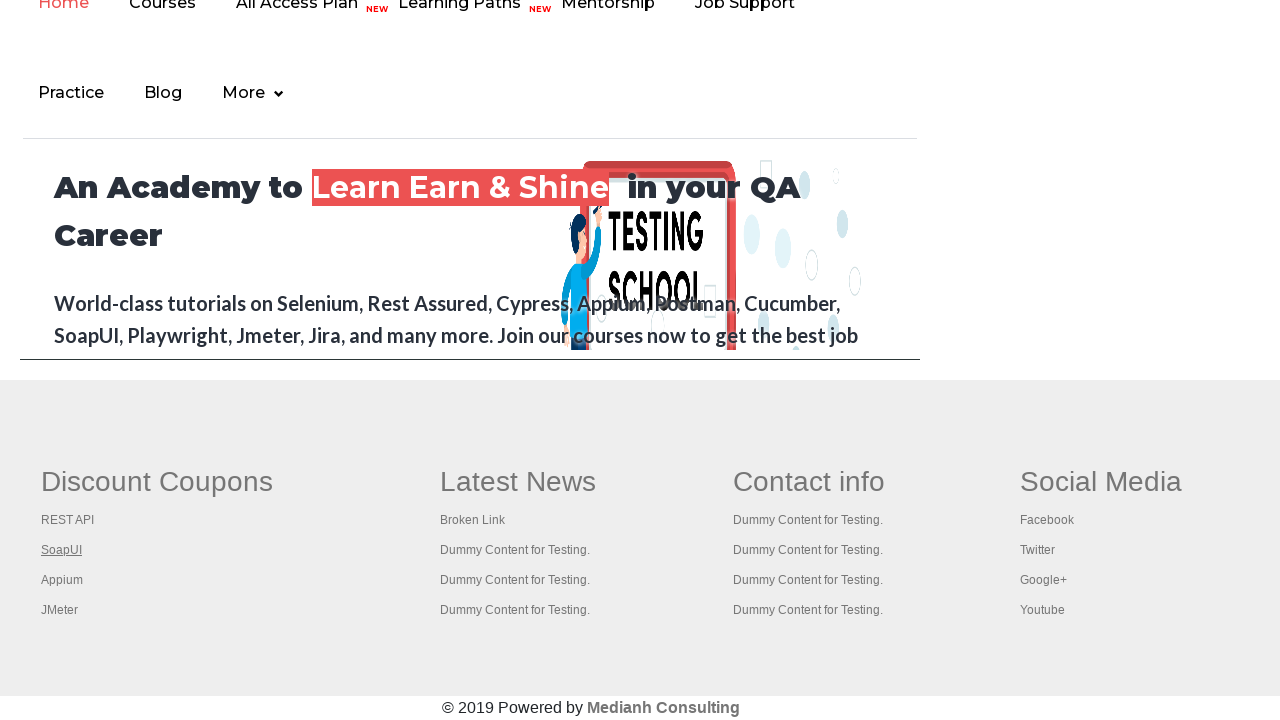

Opened link 3 in new tab using Ctrl+Click at (62, 580) on #gf-BIG >> xpath=//table/tbody/tr/td[1]/ul >> a >> nth=3
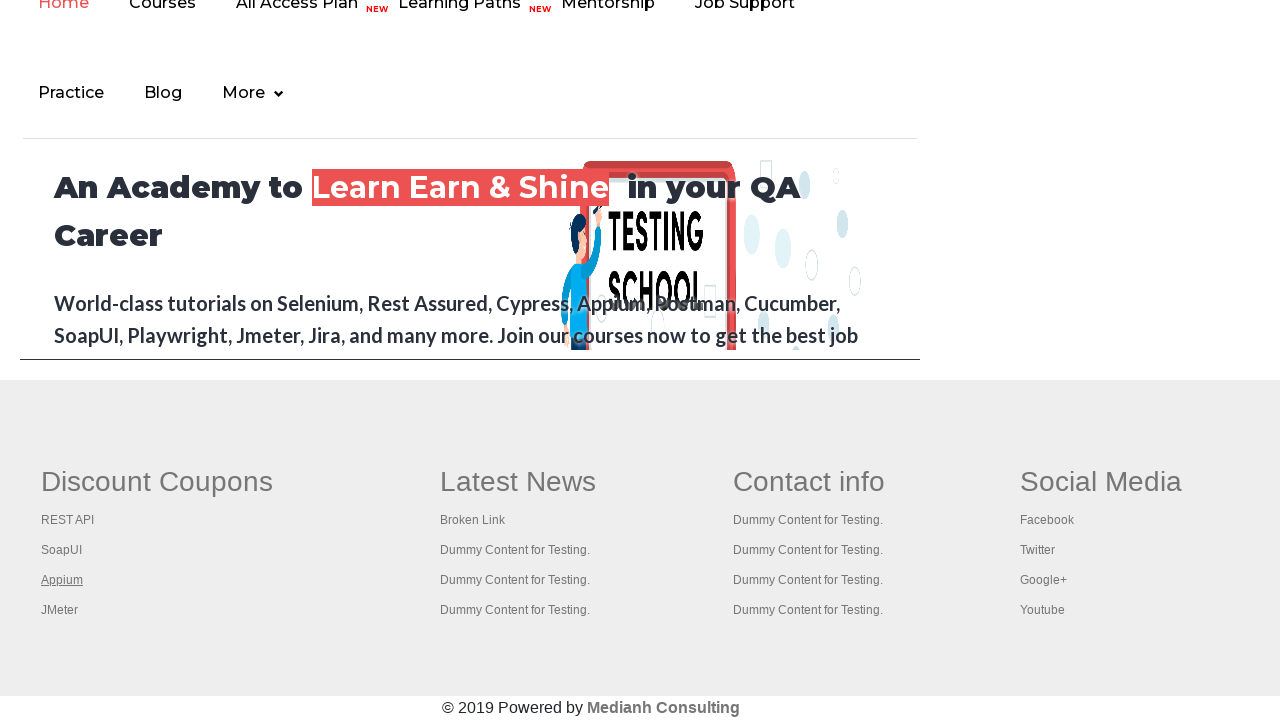

Waited 2 seconds for new tab to load
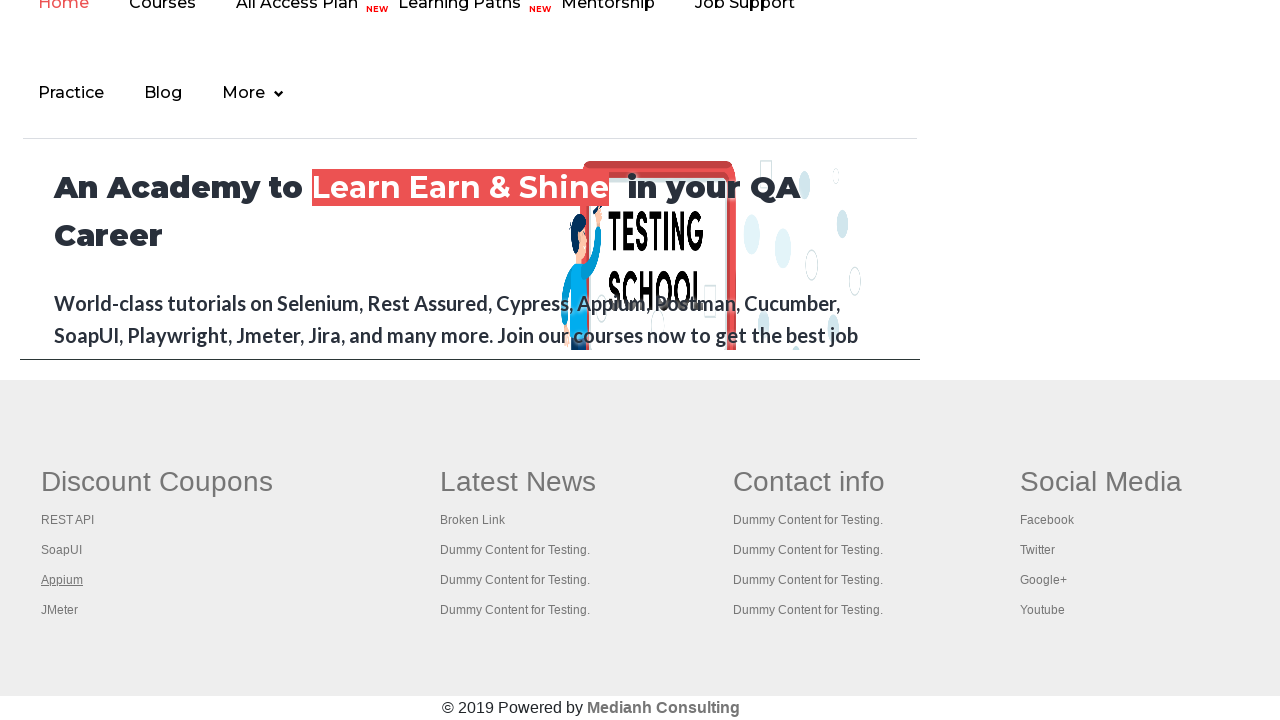

Opened link 4 in new tab using Ctrl+Click at (60, 610) on #gf-BIG >> xpath=//table/tbody/tr/td[1]/ul >> a >> nth=4
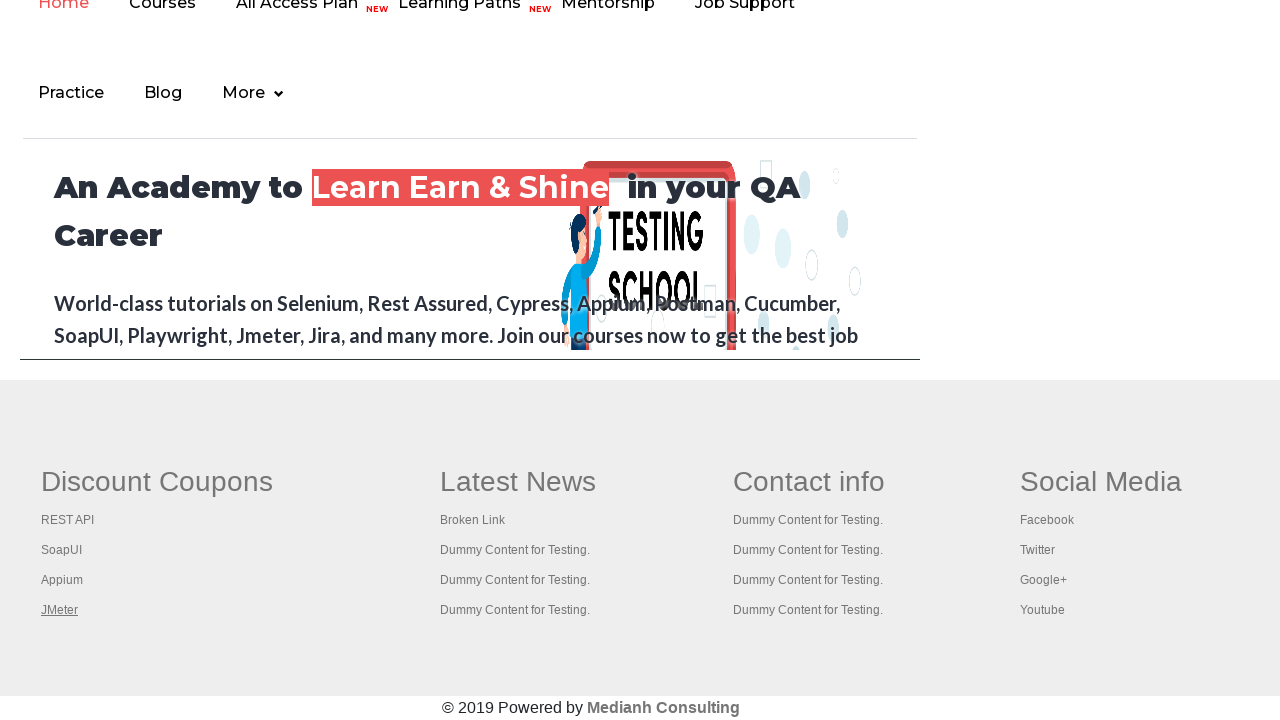

Waited 2 seconds for new tab to load
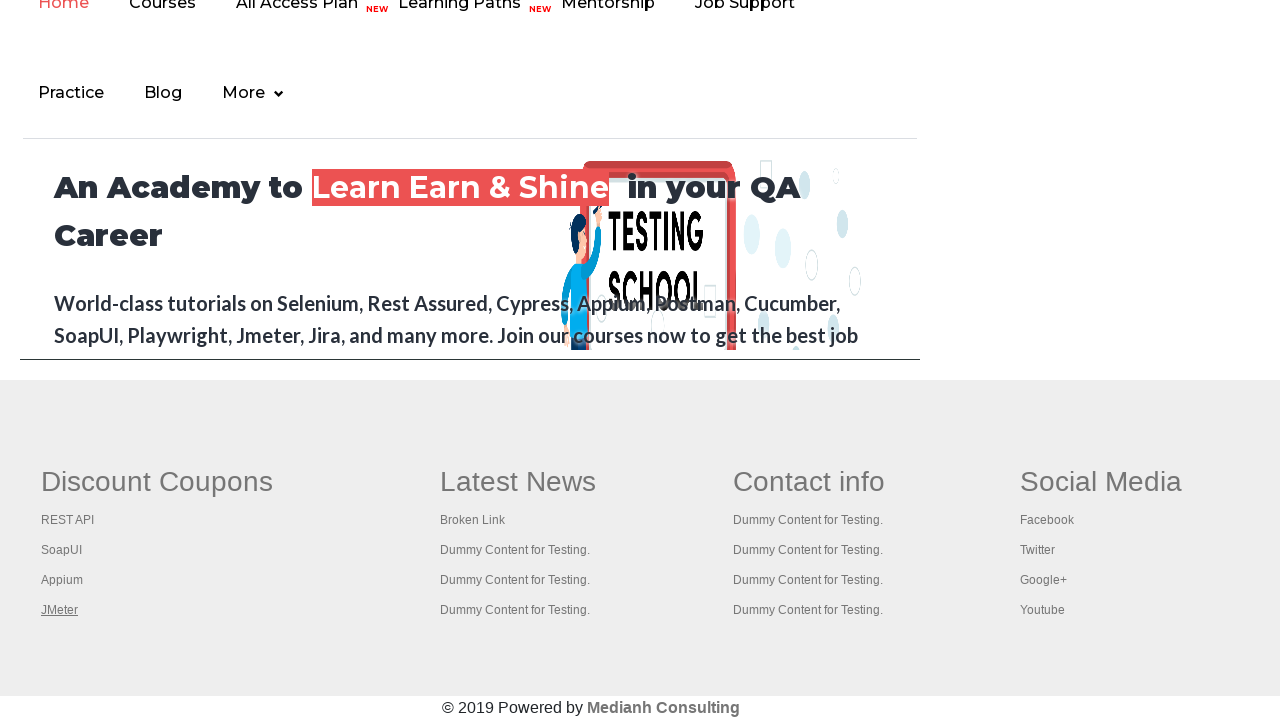

Retrieved all 5 open tabs
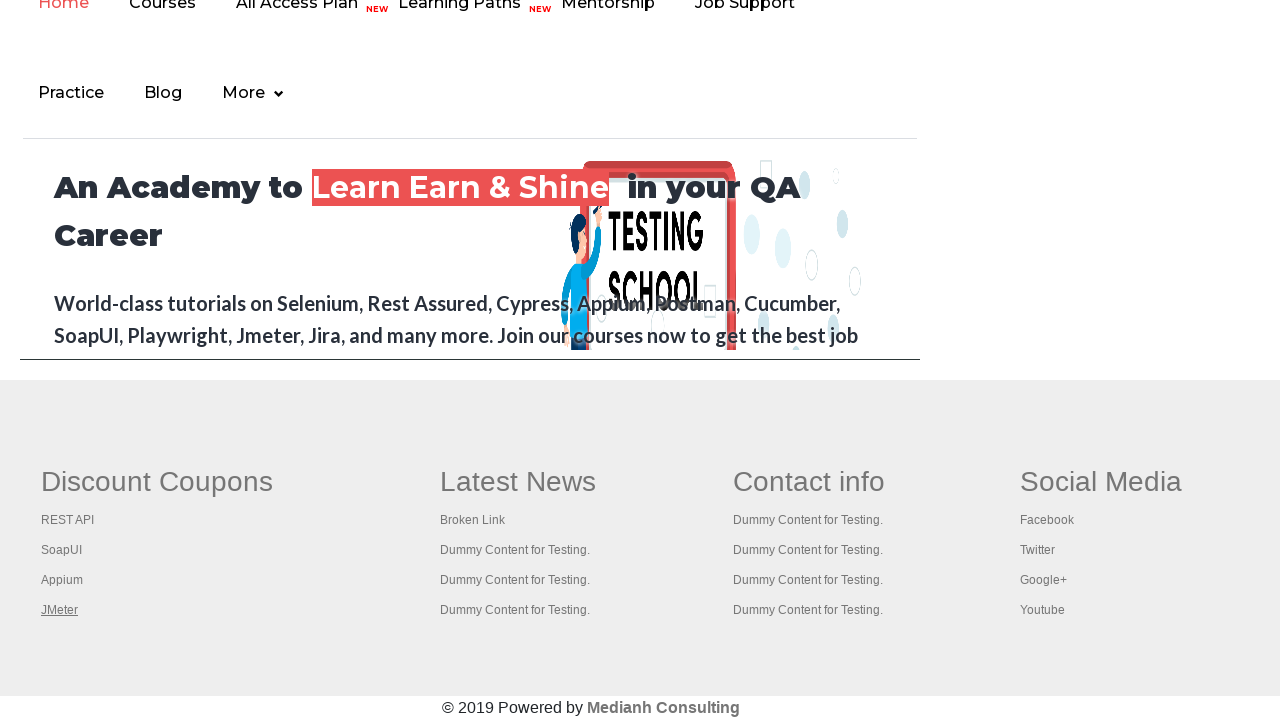

Switched to tab and brought it to front
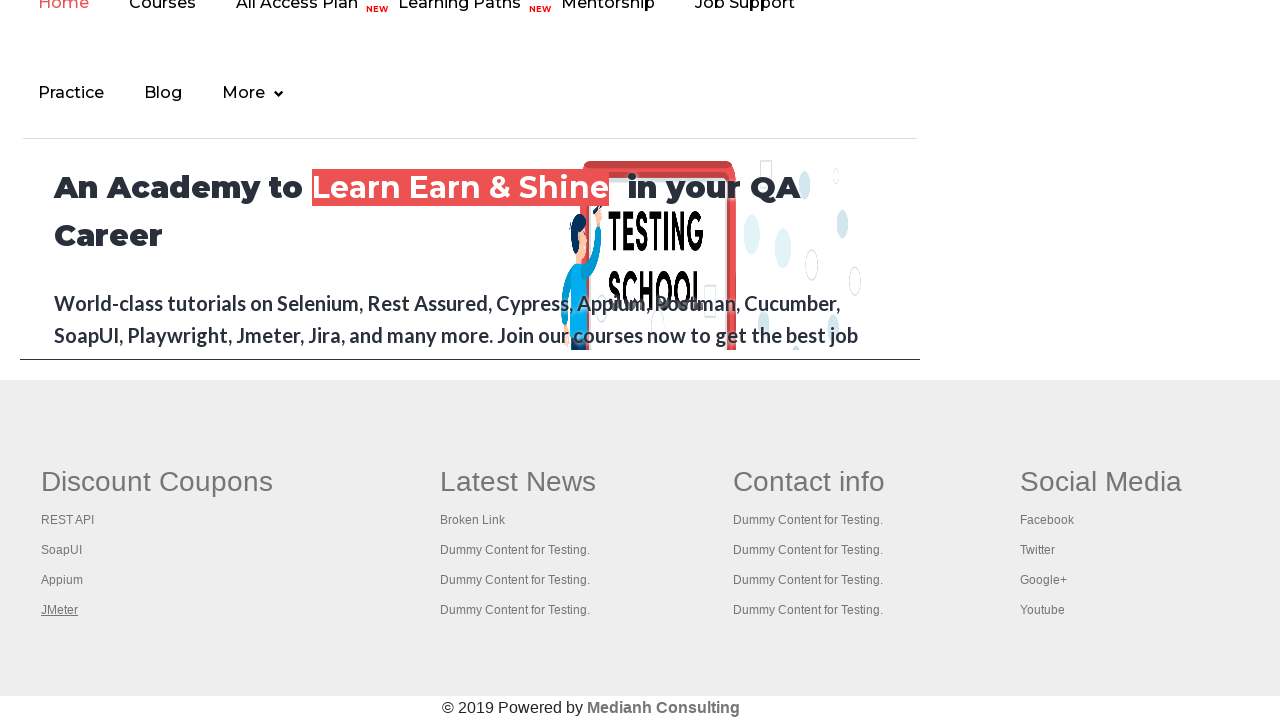

Waited for tab page to reach domcontentloaded state
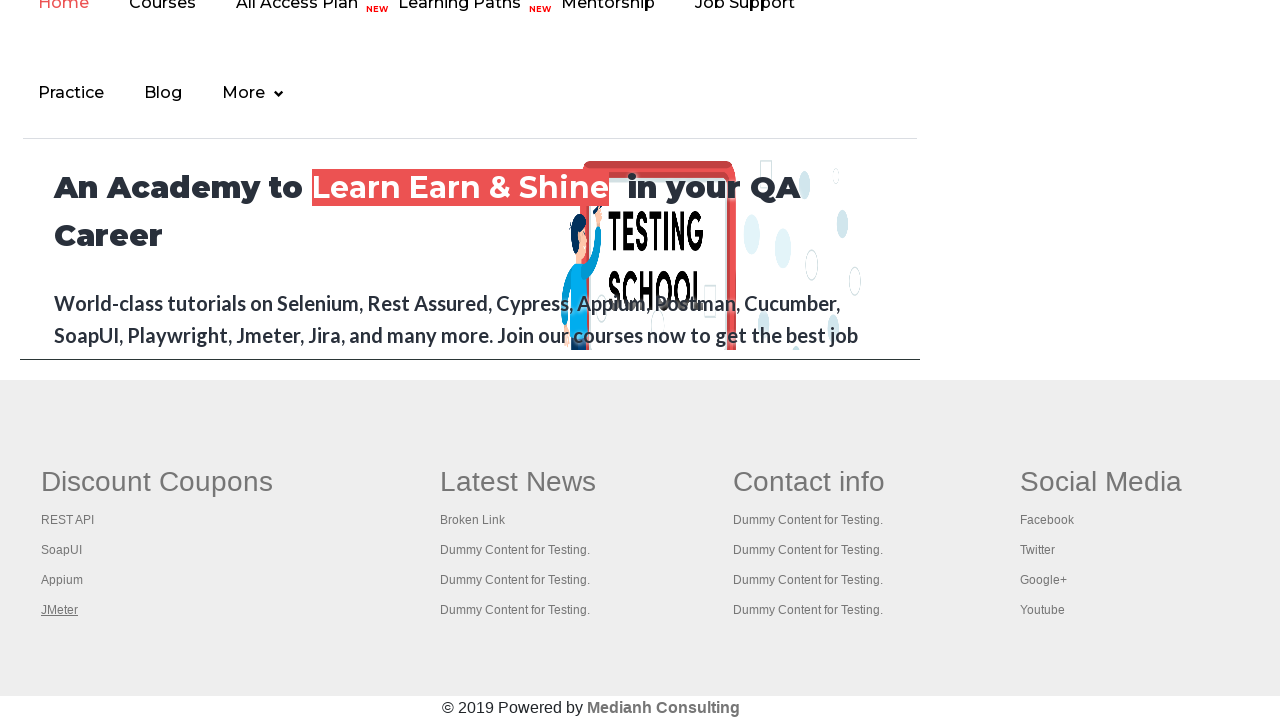

Switched to tab and brought it to front
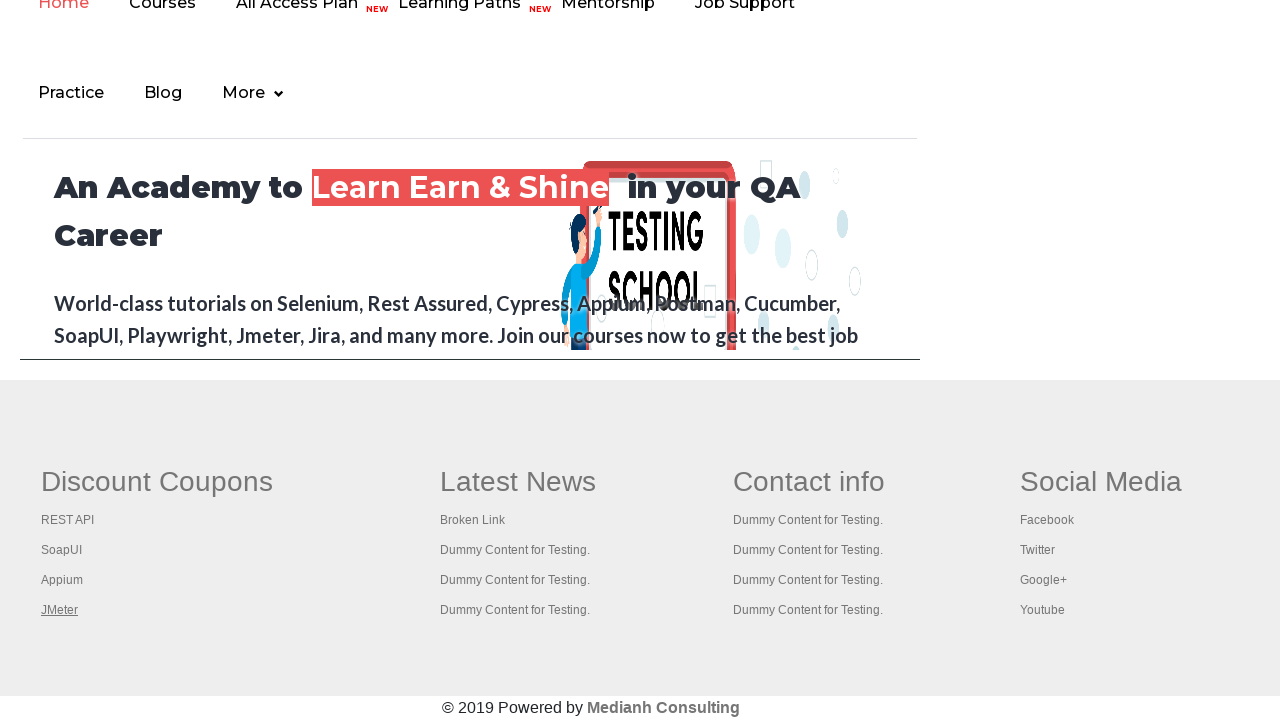

Waited for tab page to reach domcontentloaded state
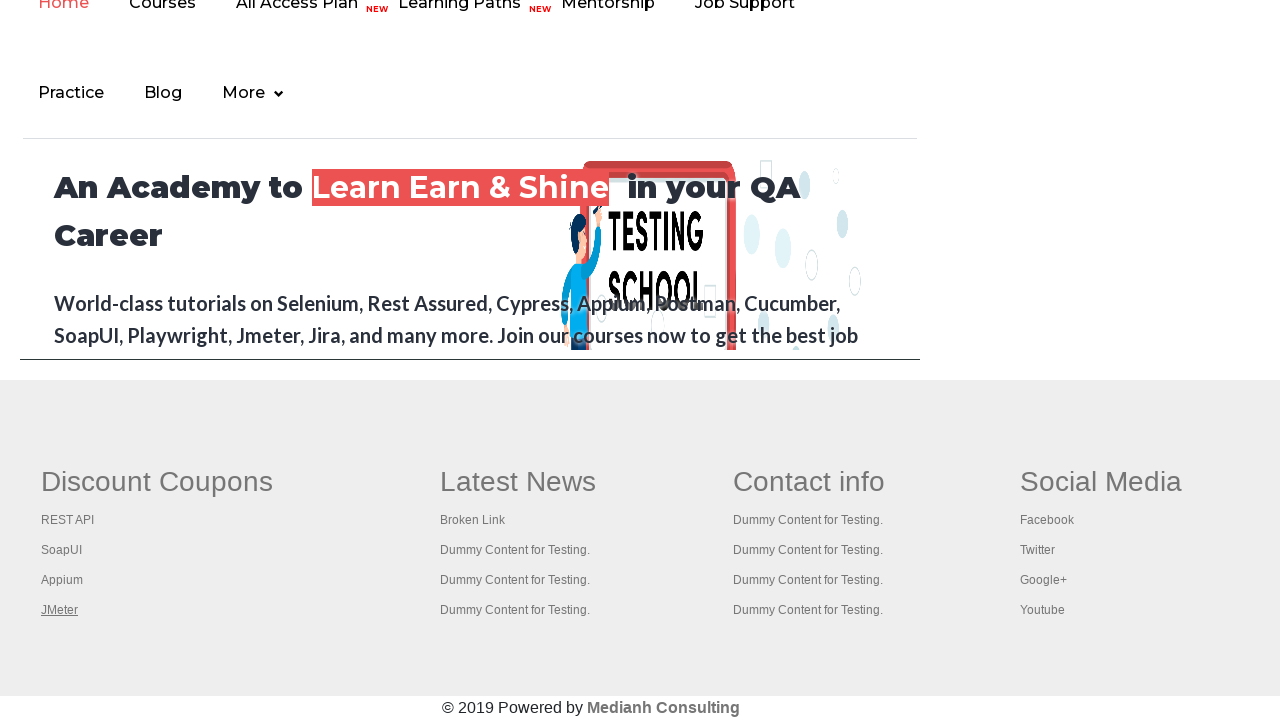

Switched to tab and brought it to front
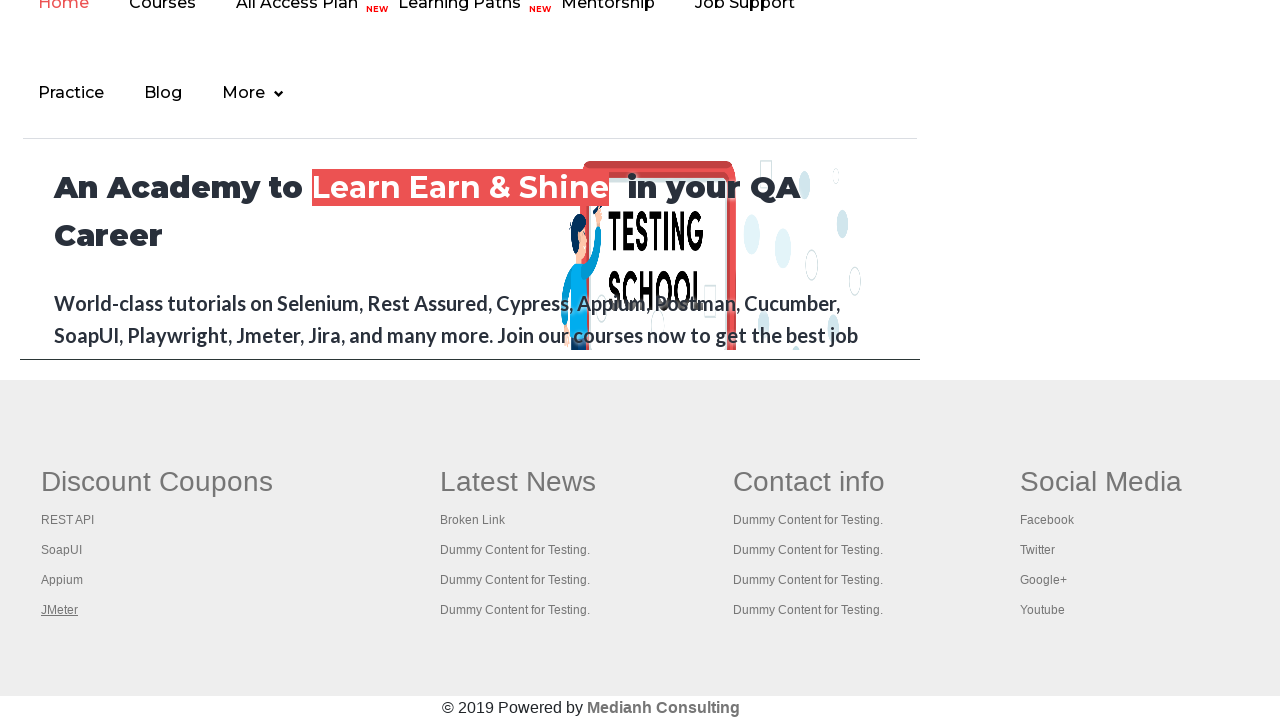

Waited for tab page to reach domcontentloaded state
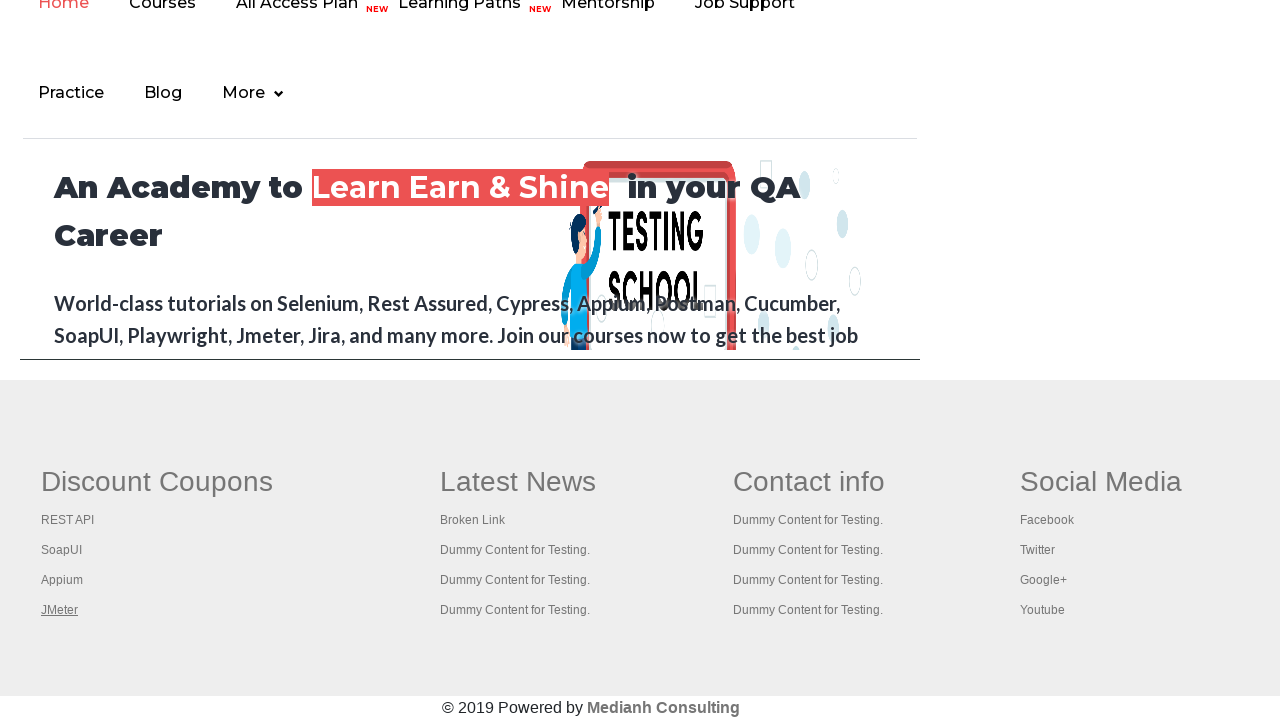

Switched to tab and brought it to front
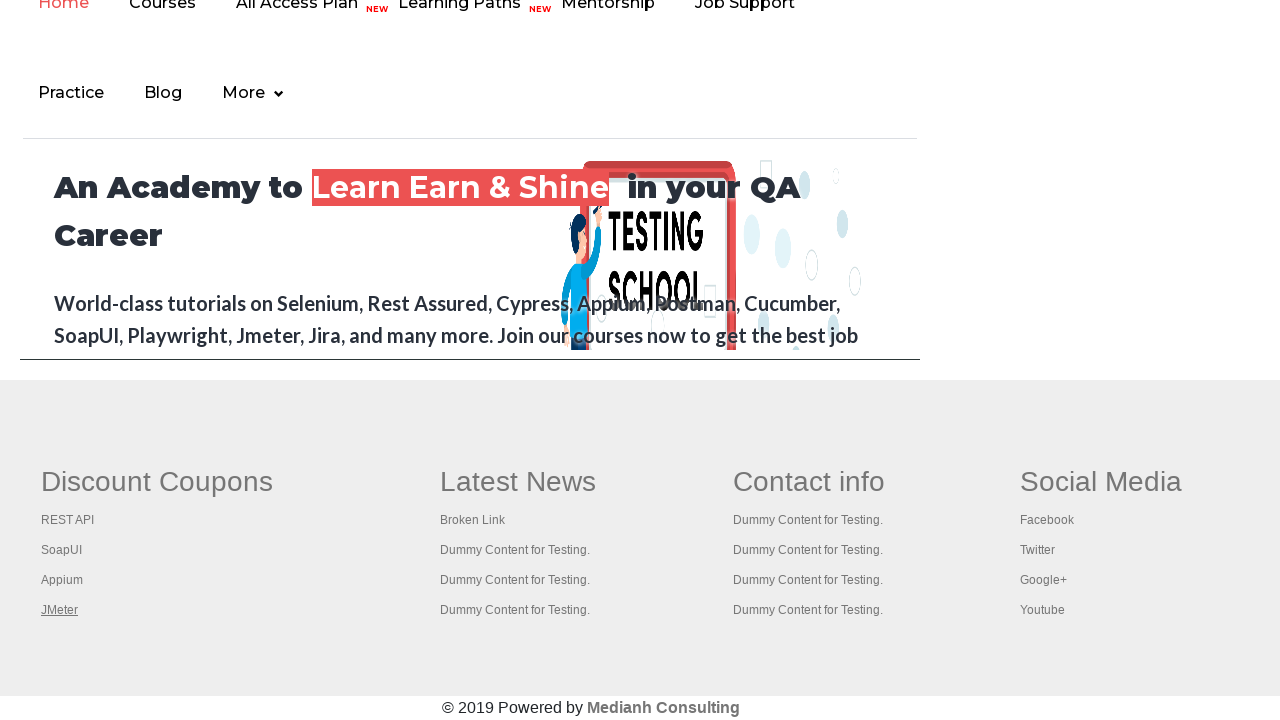

Waited for tab page to reach domcontentloaded state
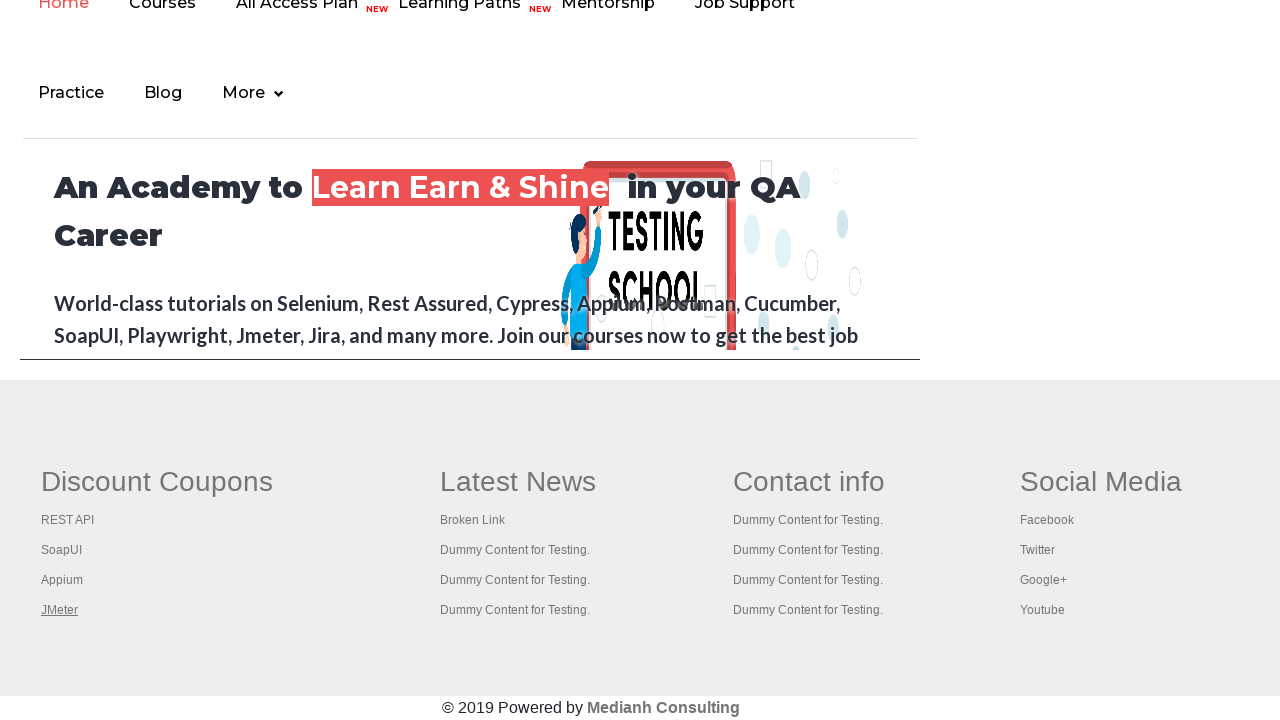

Switched to tab and brought it to front
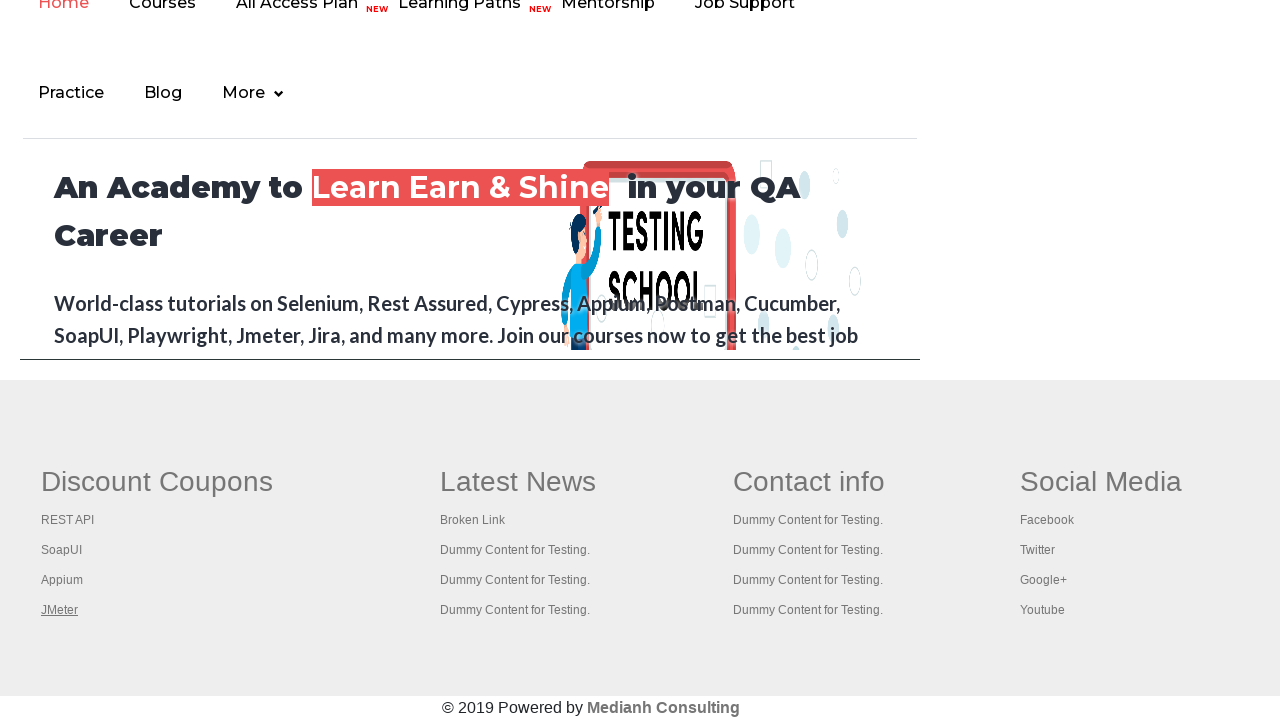

Waited for tab page to reach domcontentloaded state
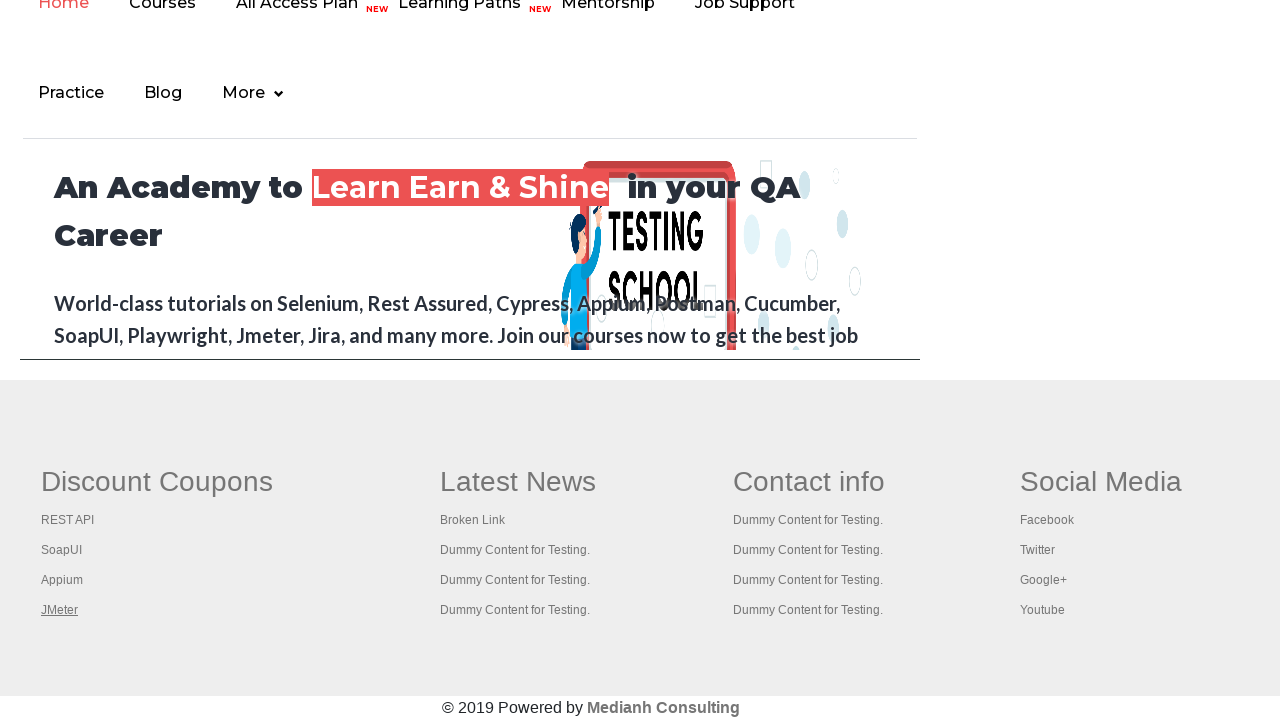

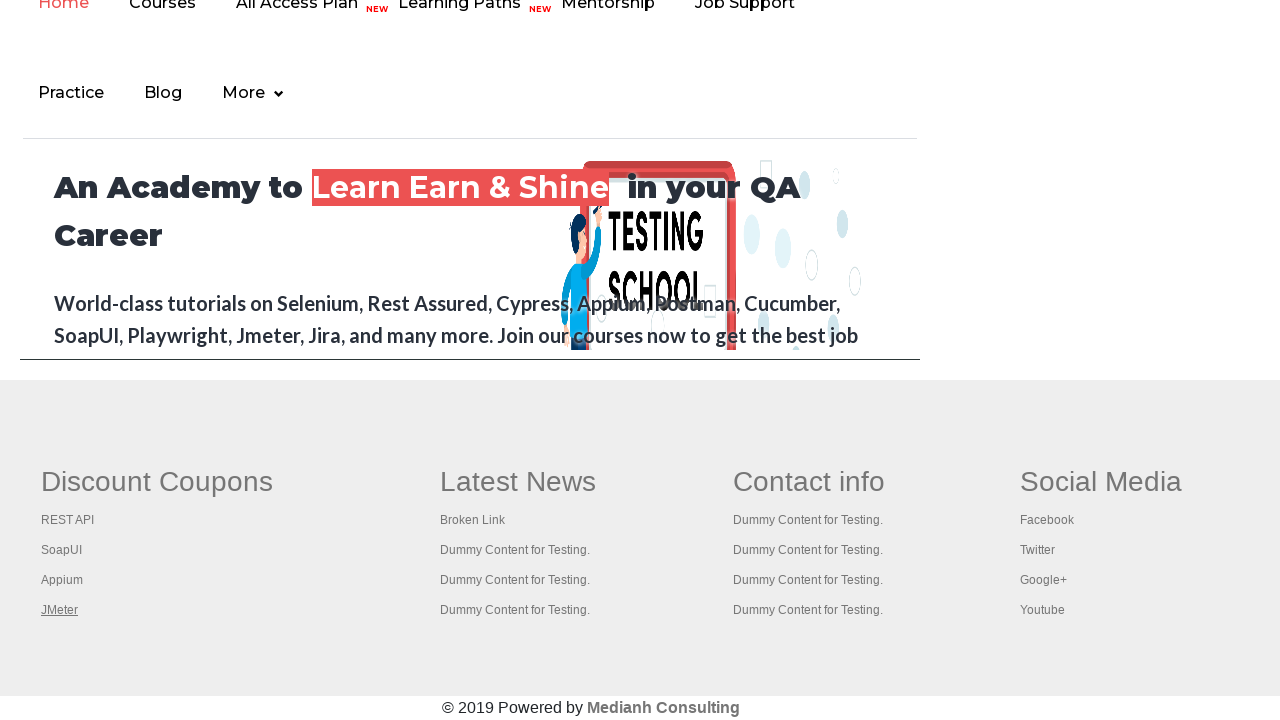